Navigates to Best Buy website and scrolls to the "Lease to Own" link at the bottom of the page and clicks it

Starting URL: https://www.bestbuy.com/

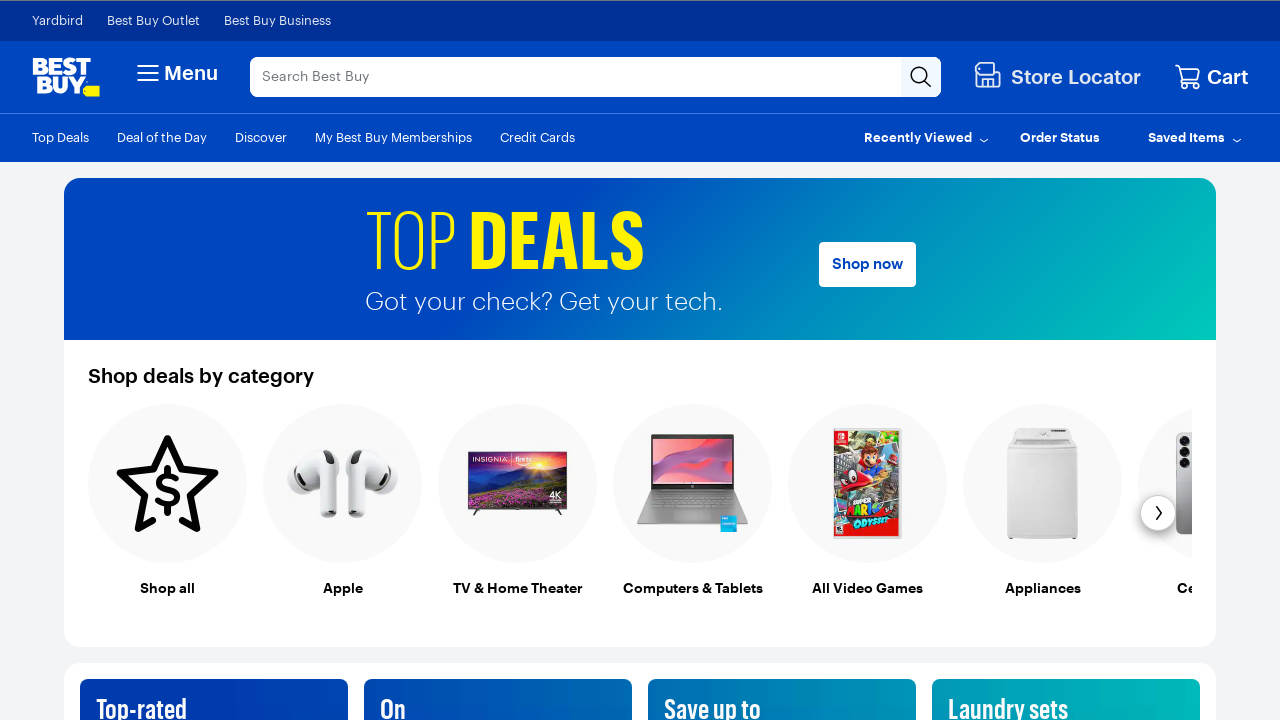

Waited 4 seconds for Best Buy page to load
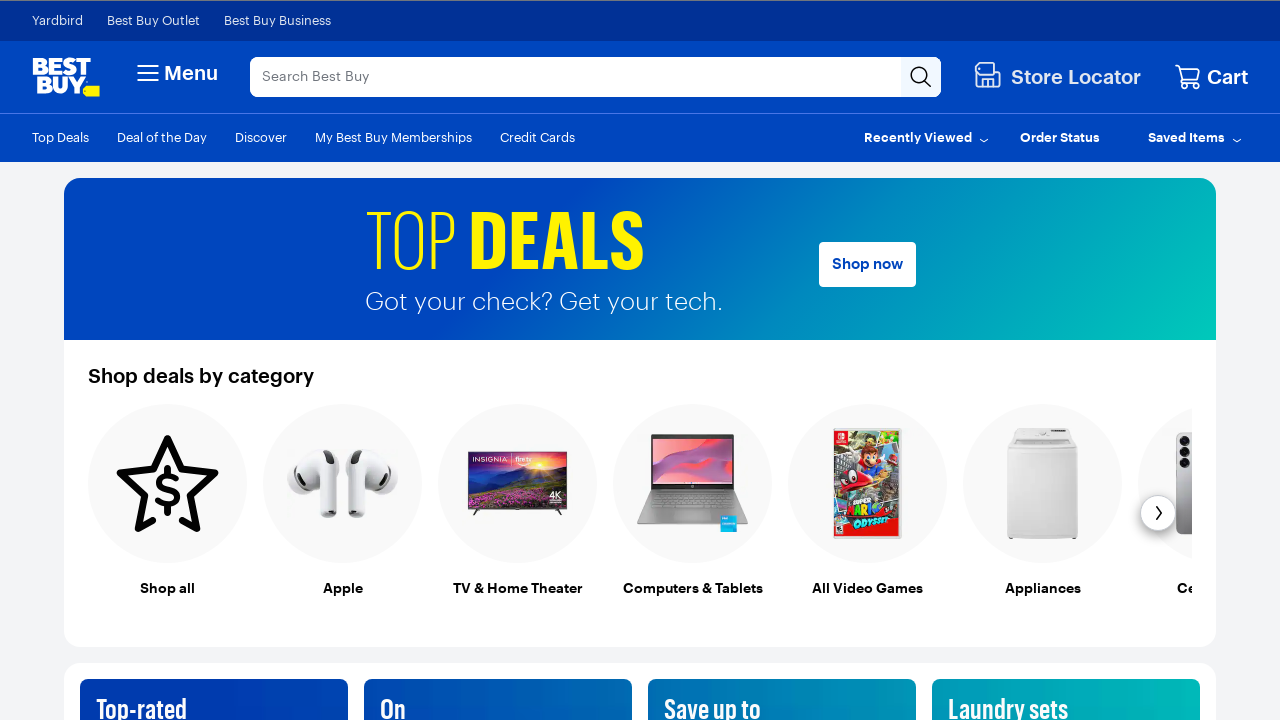

Located 'Lease to Own' link element
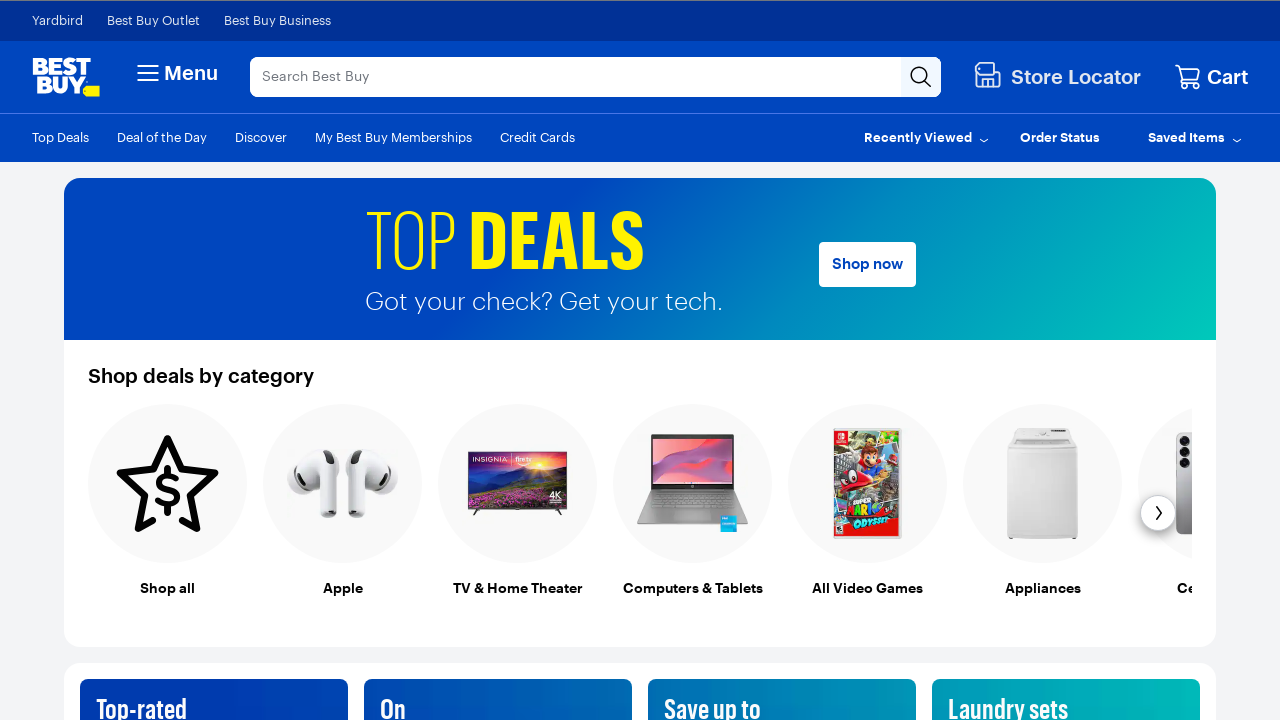

Scrolled to 'Lease to Own' link at bottom of page
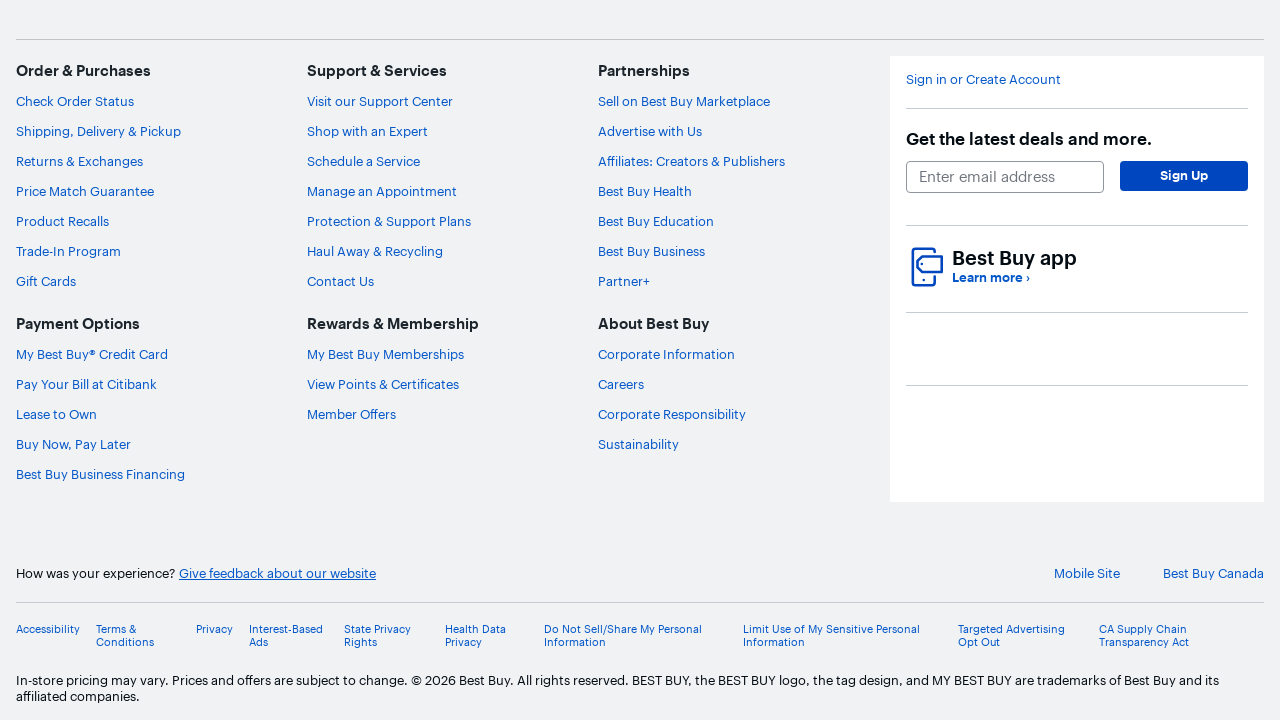

Clicked 'Lease to Own' link at (56, 414) on xpath=//li/a[text()='Lease to Own']
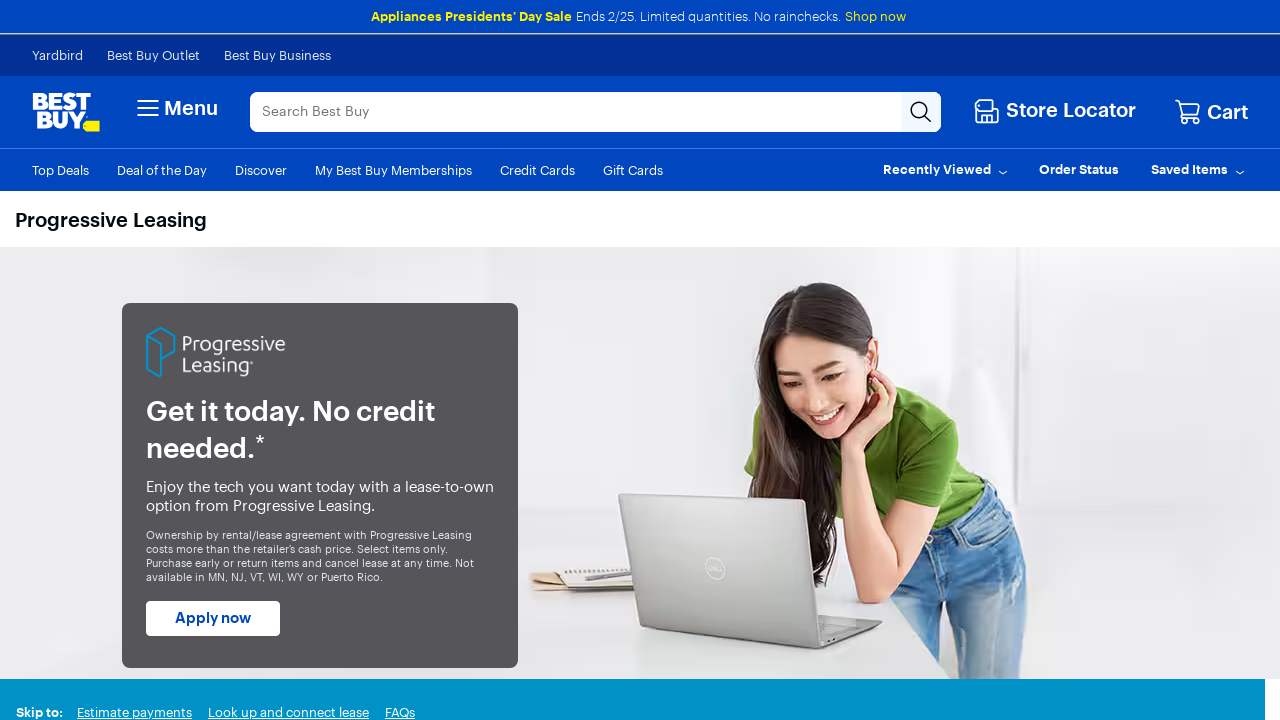

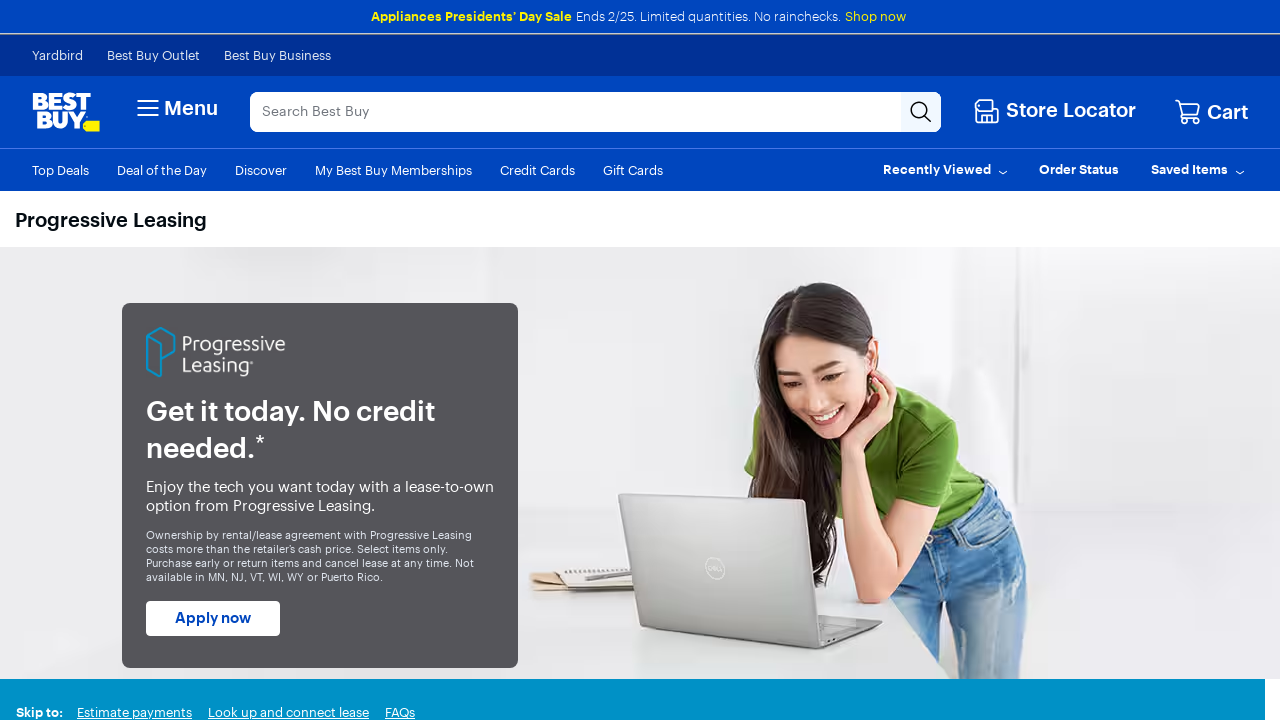